Opens a JavaScript exercise page and clicks the first button on the page

Starting URL: https://gustavoguanabara.github.io/javascript/exercicios/ex009/index.html

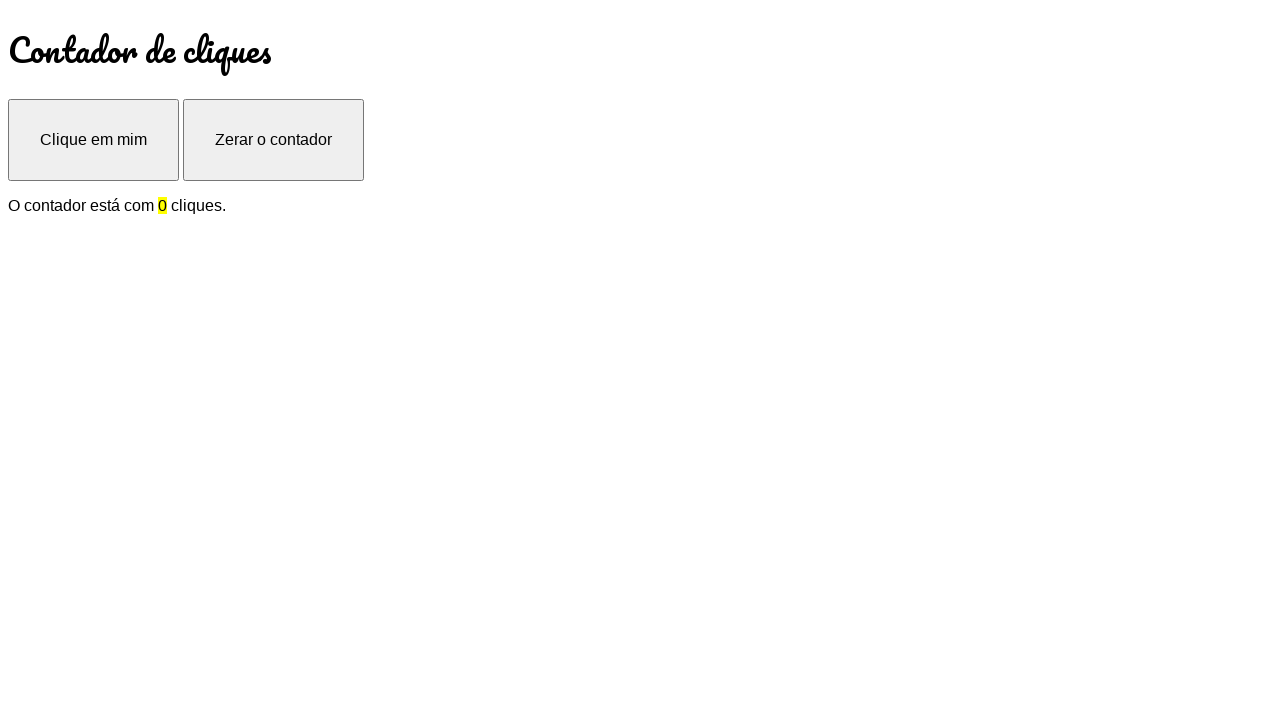

Navigated to JavaScript exercise page
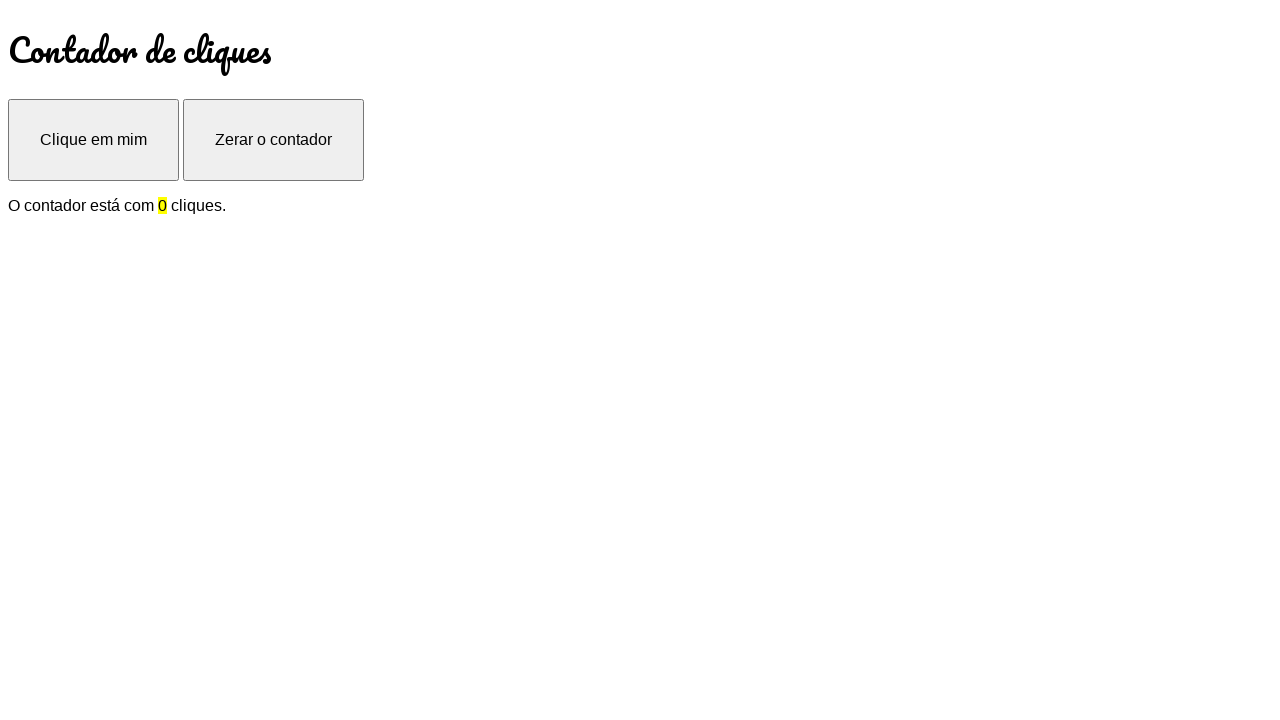

Clicked the first button on the page at (94, 140) on xpath=/html/body/button[1]
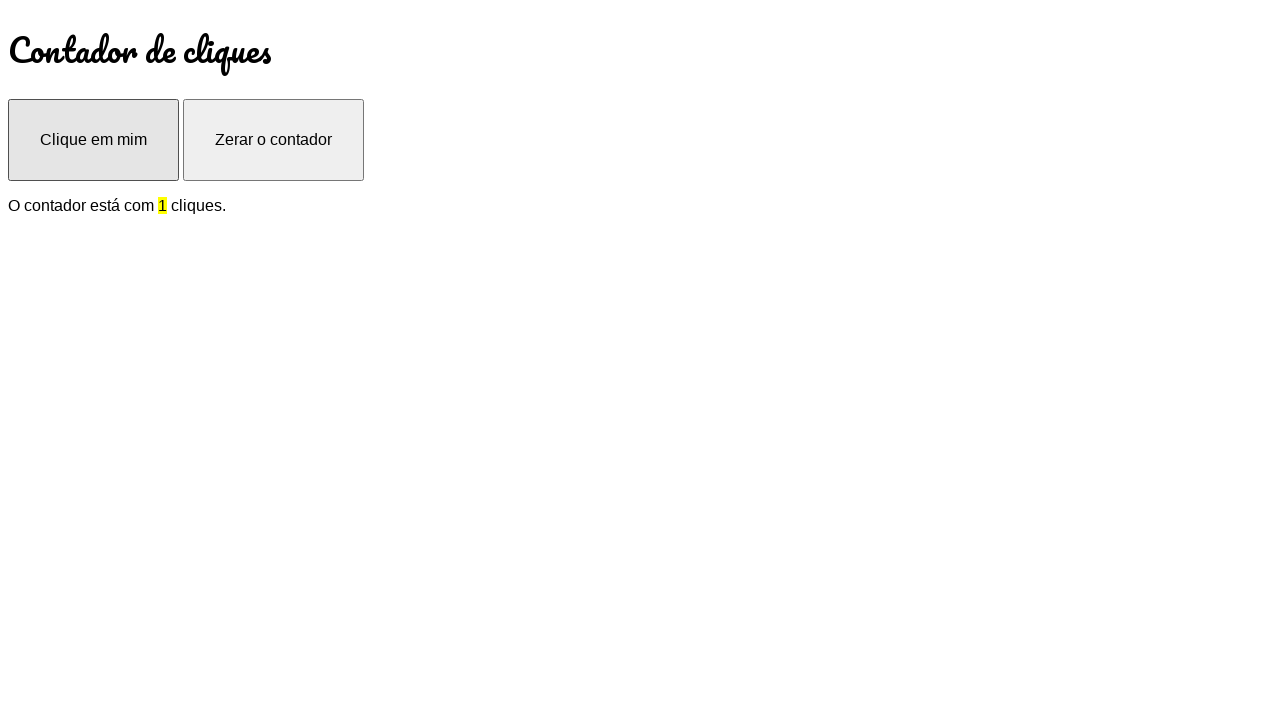

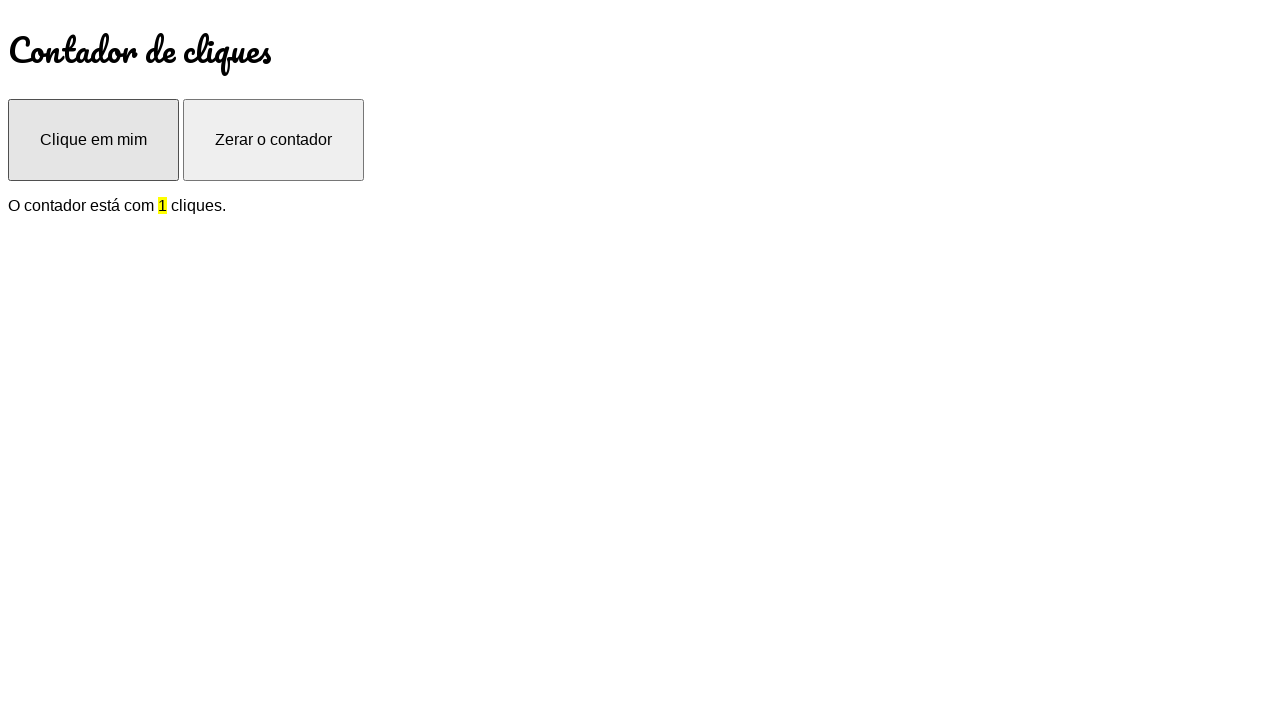